Tests form filling on OrangeHRM trial signup page by entering name, email, and contact information

Starting URL: https://orangehrm.com/orangehrm-30-day-trial/

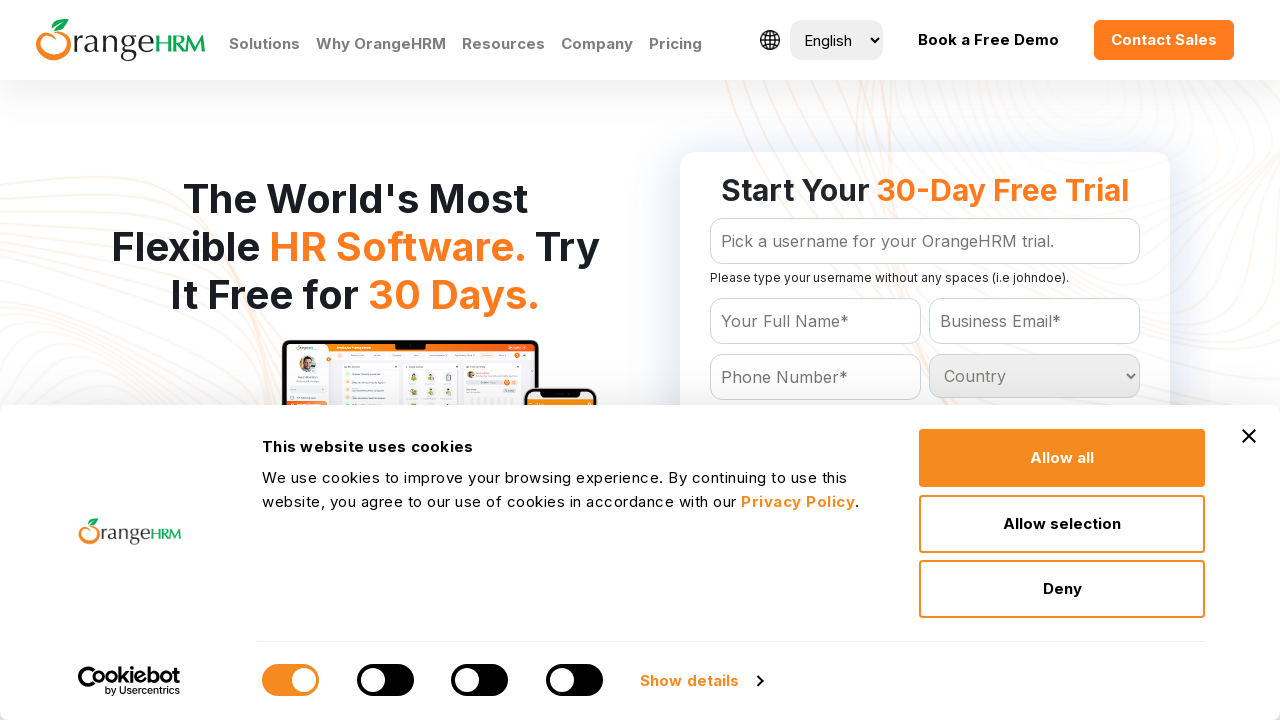

Filled name field with 'admin' on #Form_getForm_Name
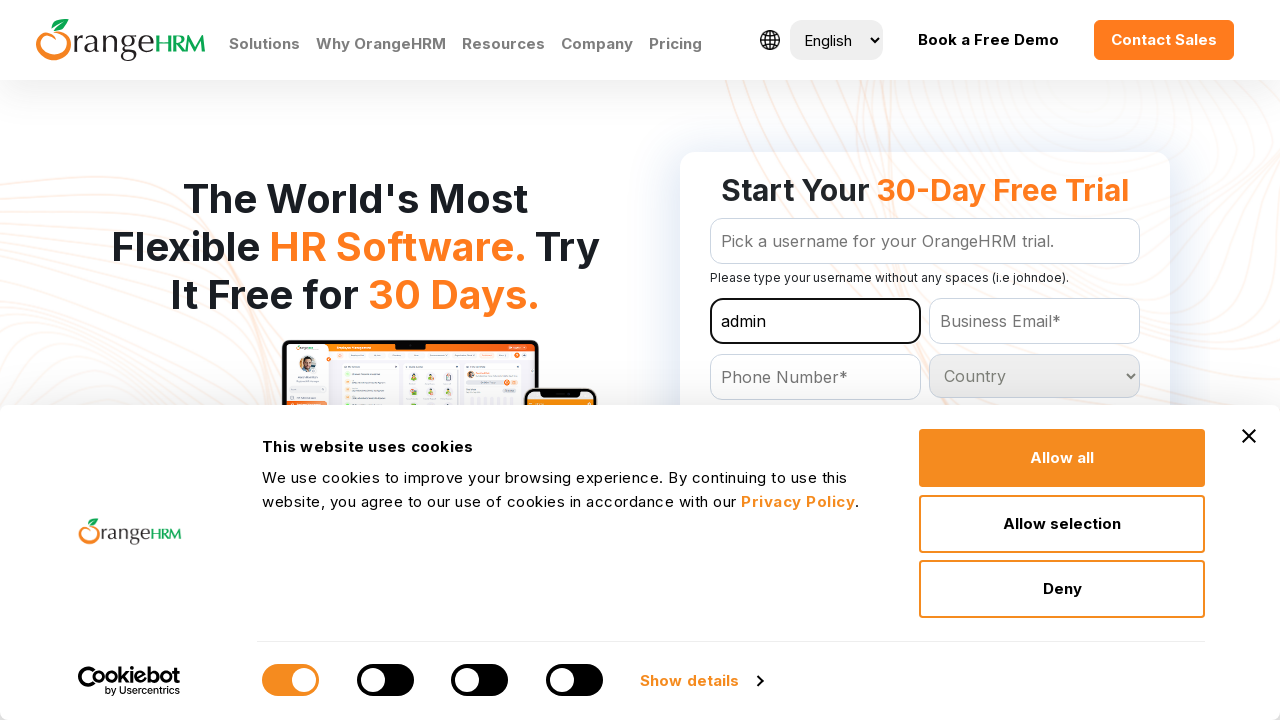

Filled email field with 'admin@gmail.com' on #Form_getForm_Email
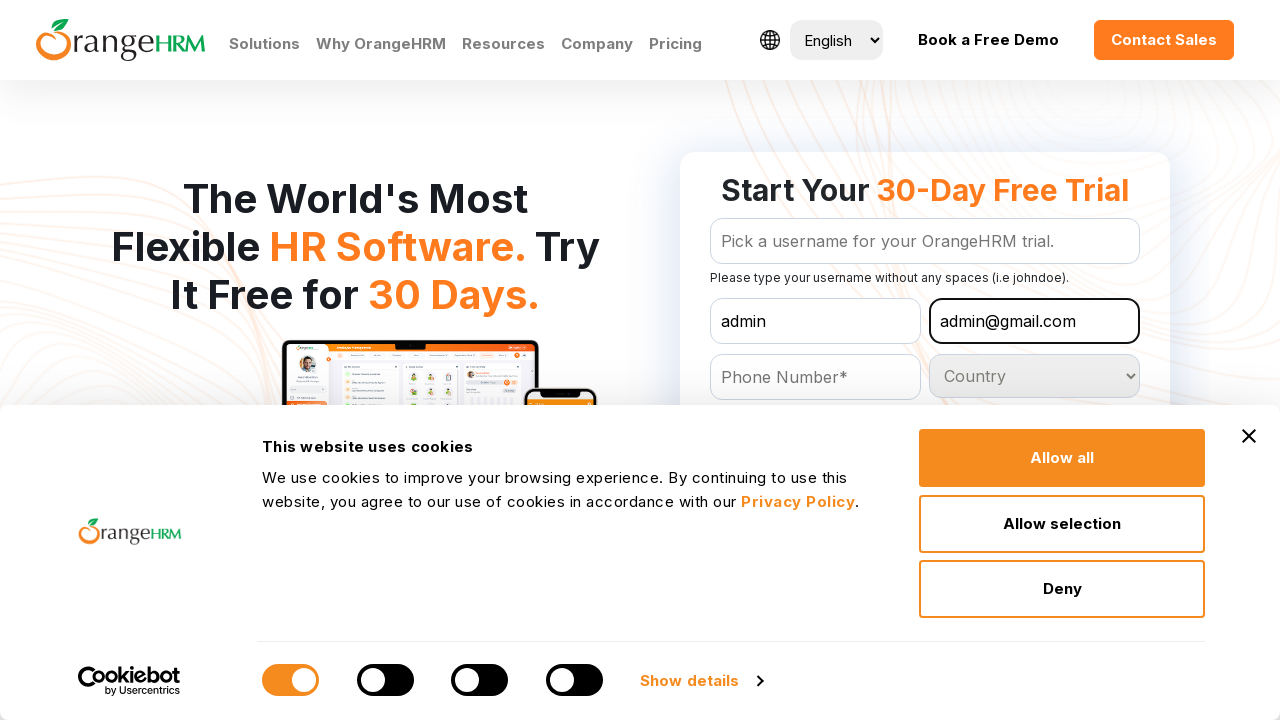

Filled contact field with '9876654321' on #Form_getForm_Contact
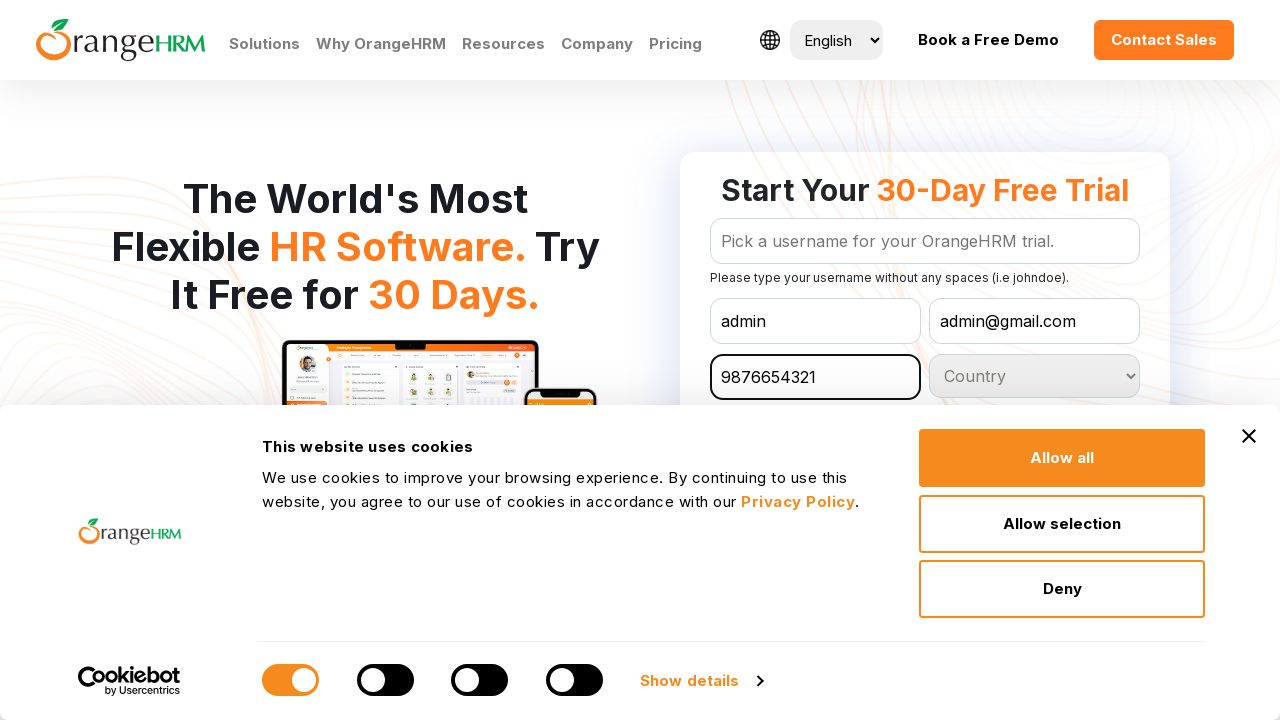

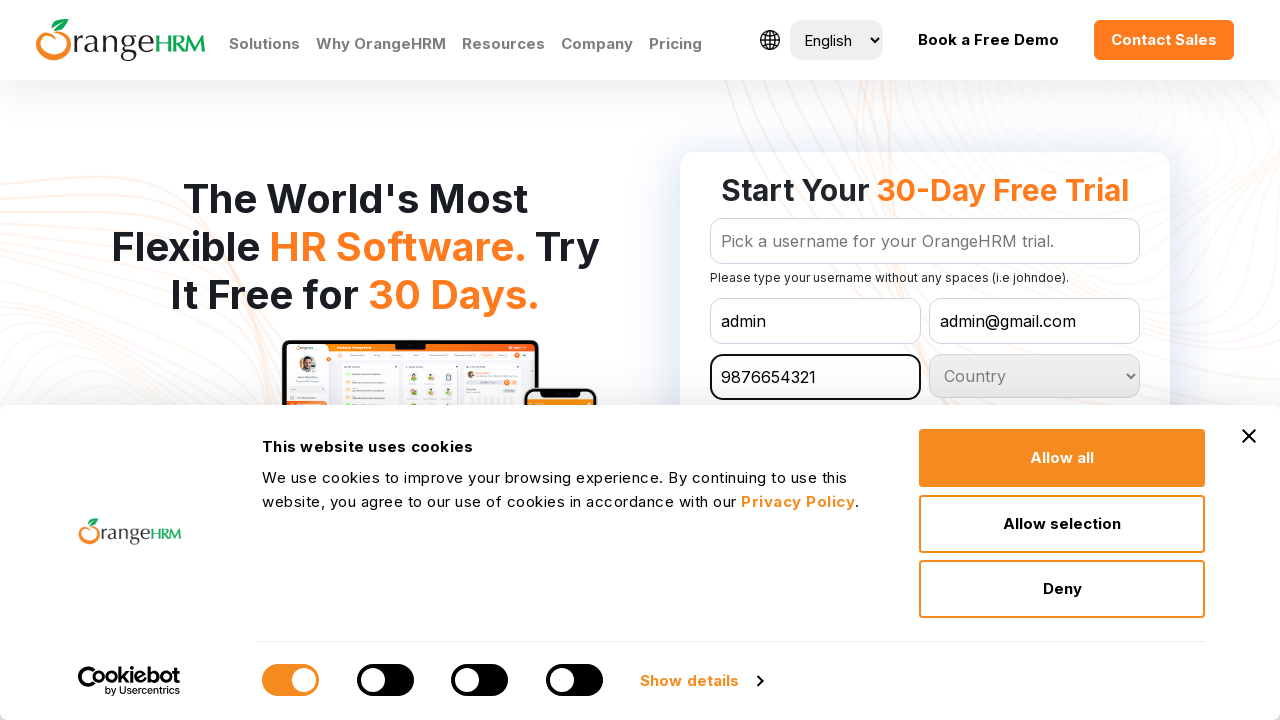